Navigates to the DemoBlaze e-commerce demo website and verifies the page loads successfully.

Starting URL: https://www.demoblaze.com/

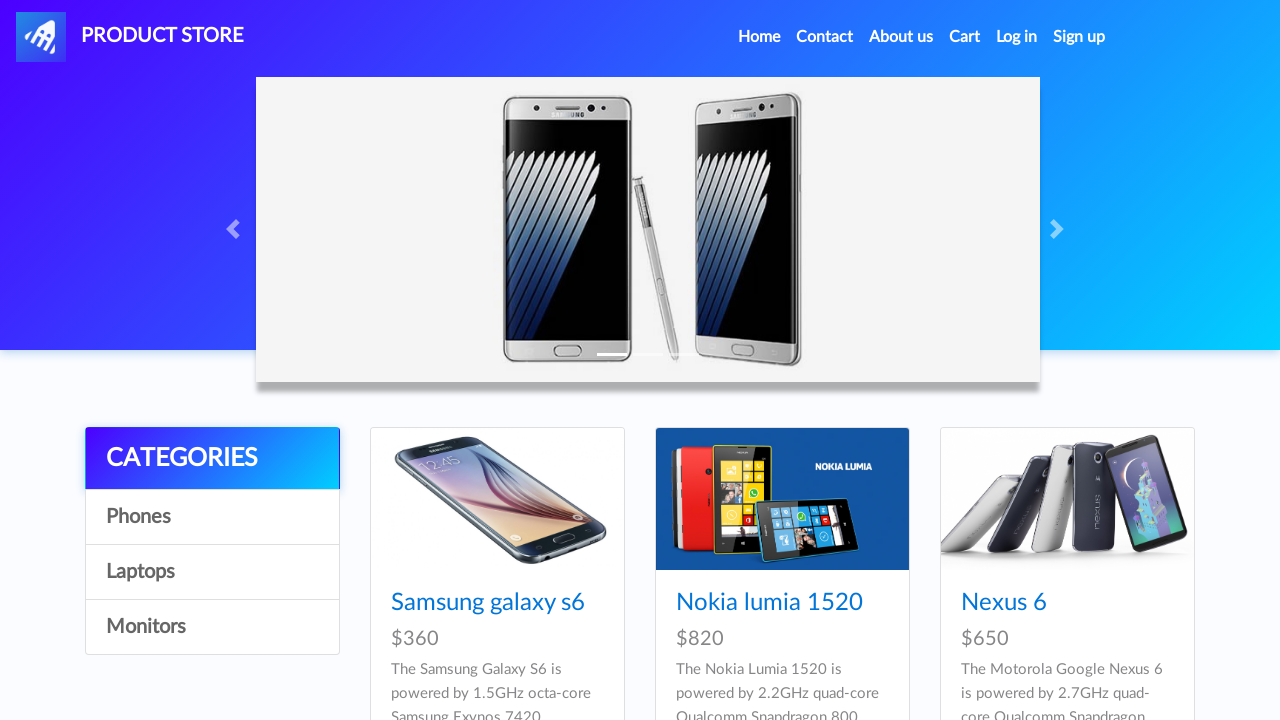

Waited for page DOM to be fully loaded
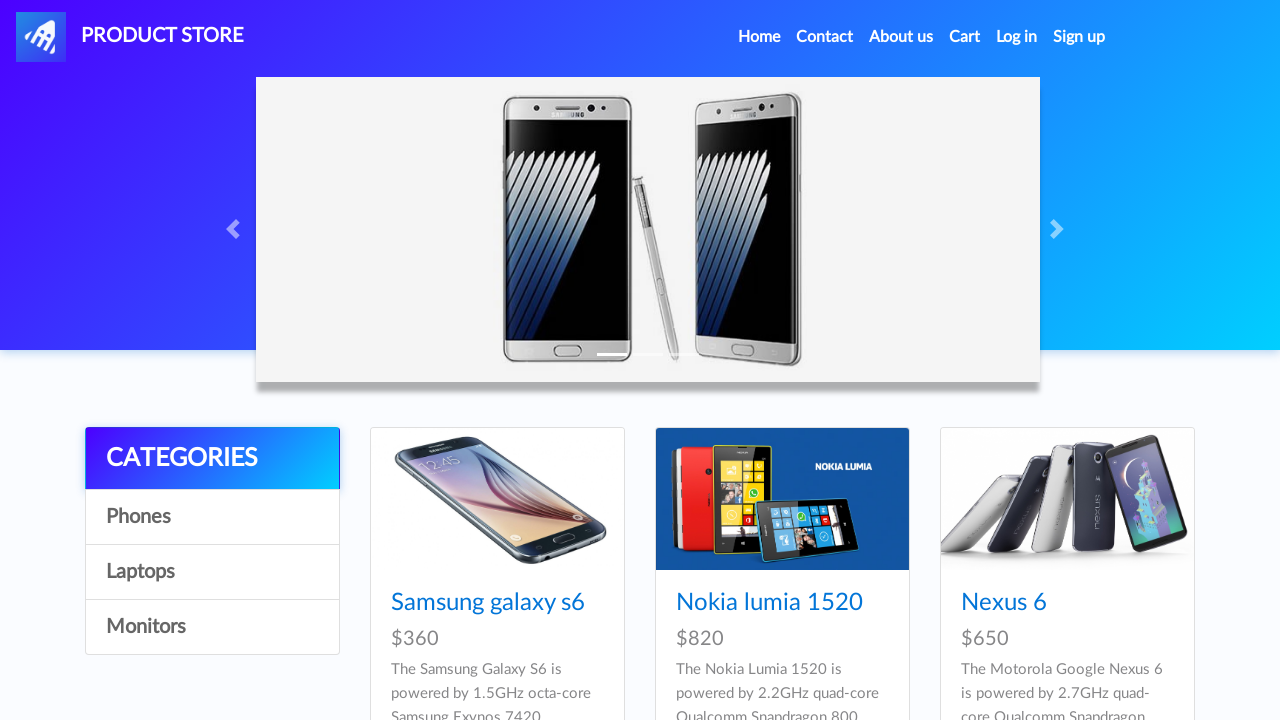

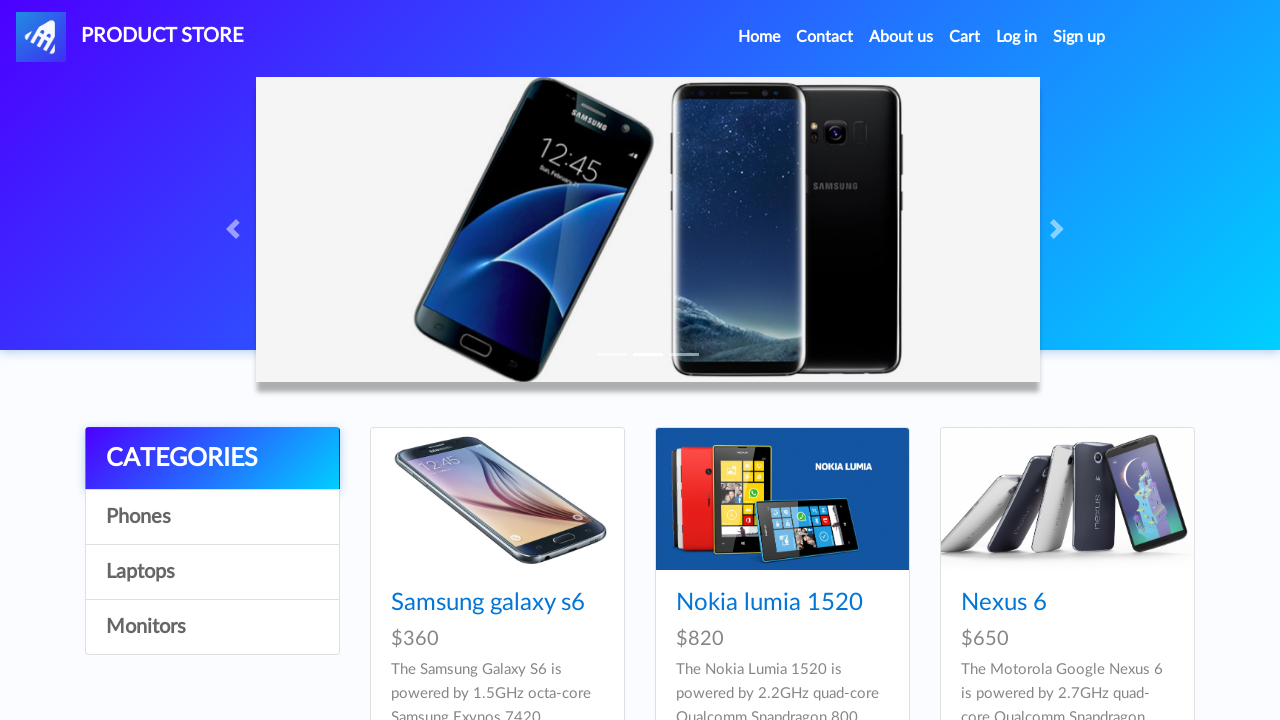